Navigates to a demo practice form page and retrieves the page title and URL using JavaScript execution to verify page loaded correctly.

Starting URL: https://demoqa.com/automation-practice-form

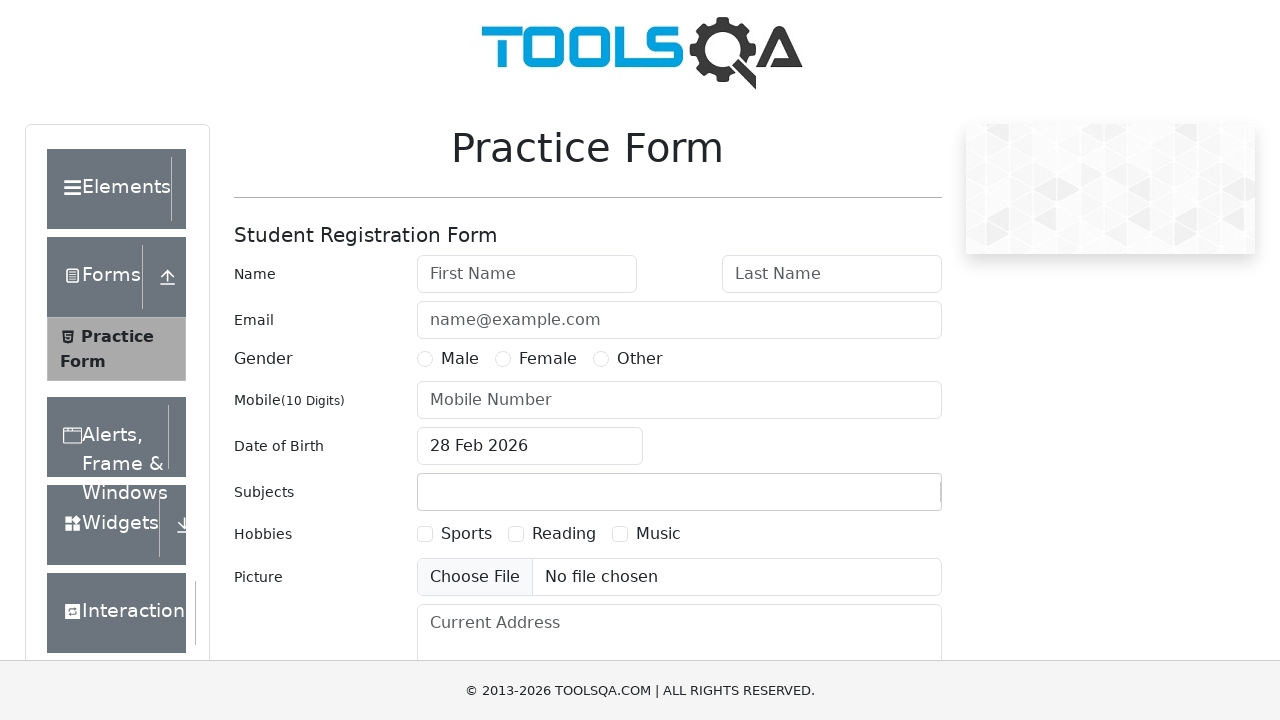

Page loaded completely (DOM content loaded)
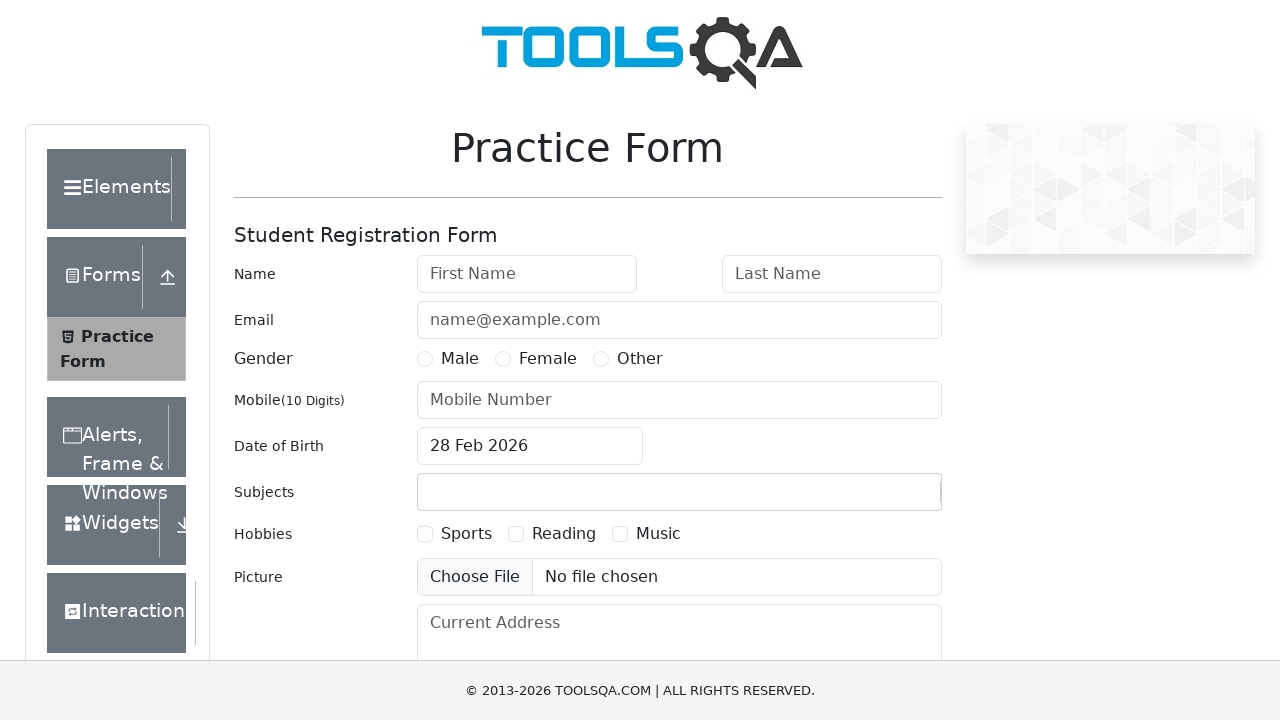

Retrieved page title: demosite
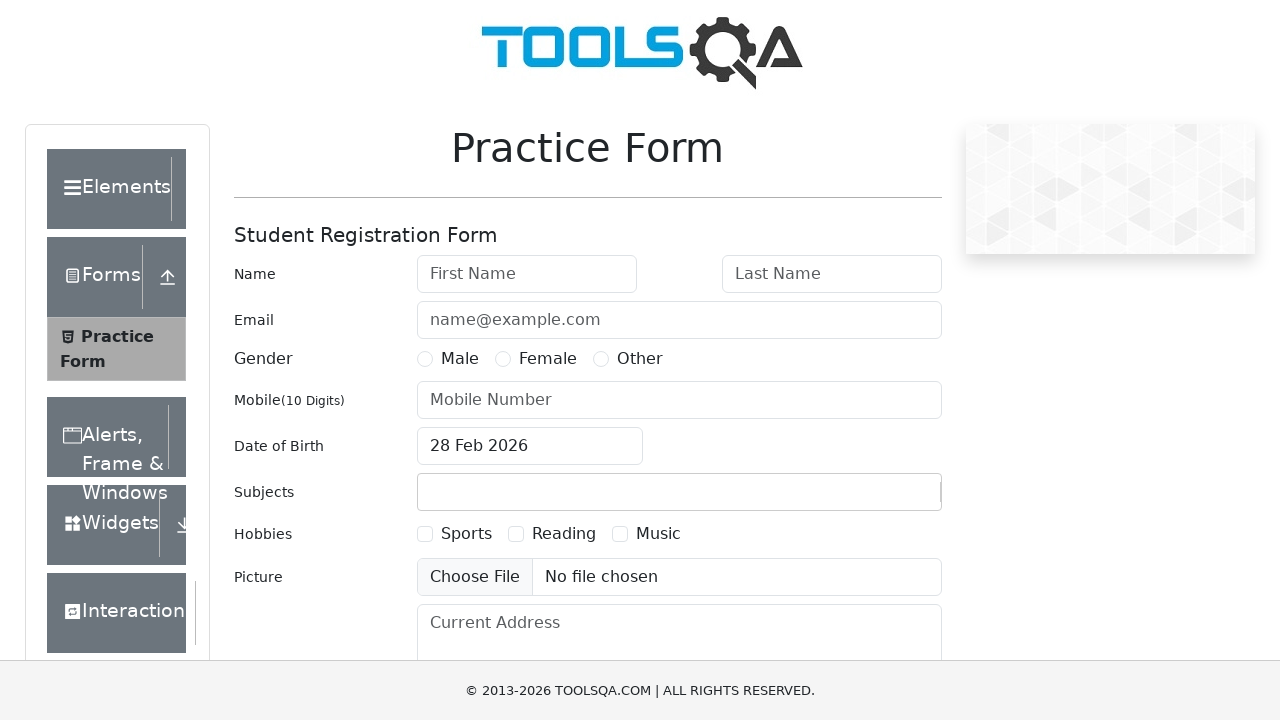

Retrieved page URL: https://demoqa.com/automation-practice-form
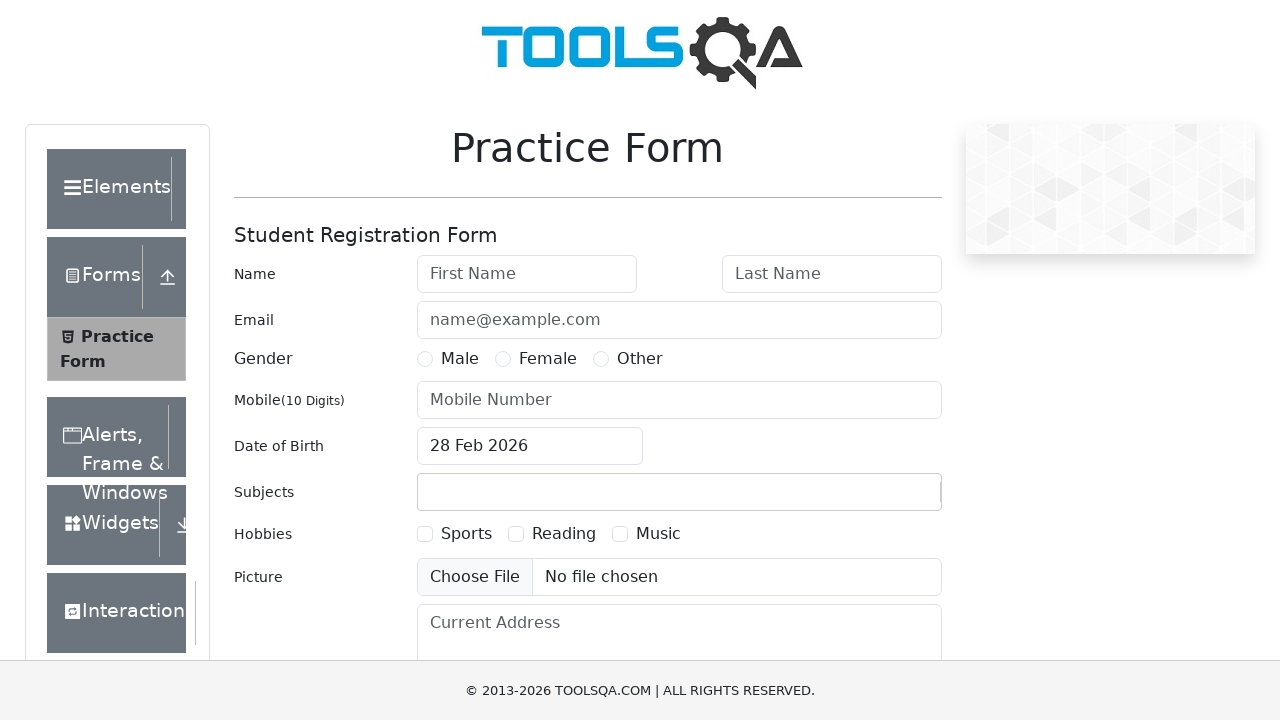

Form element #userForm is visible on the page
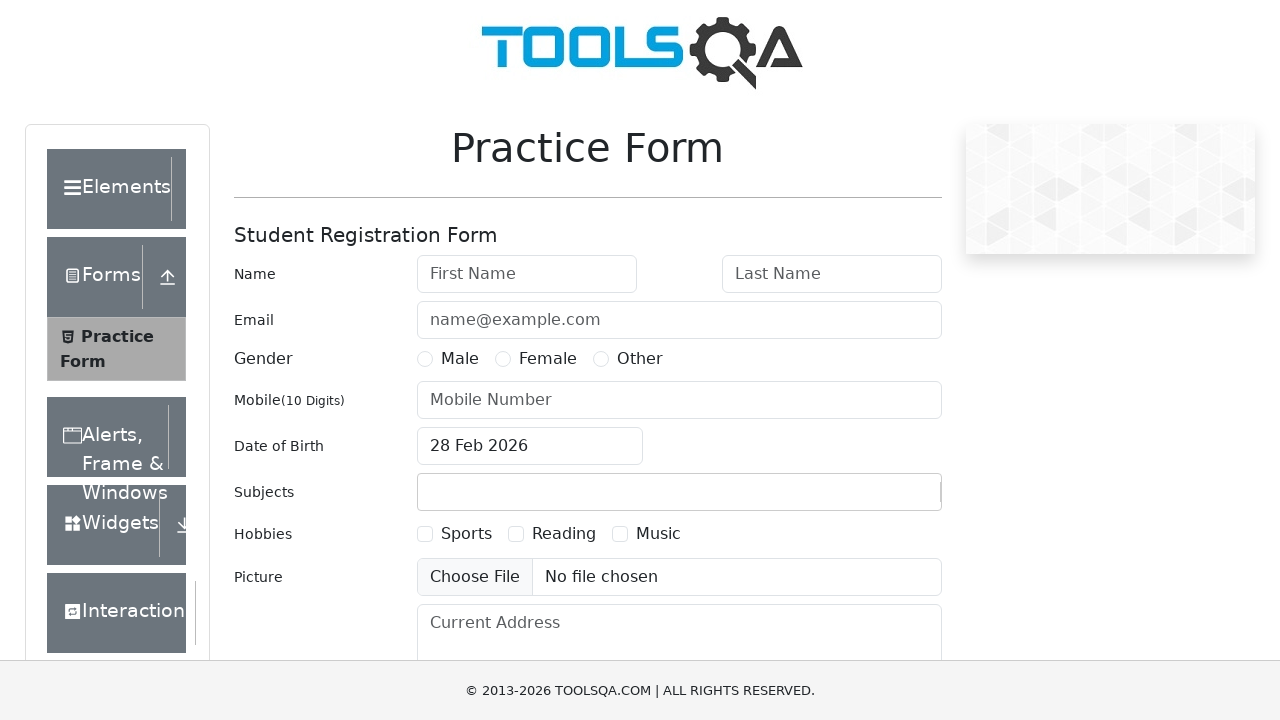

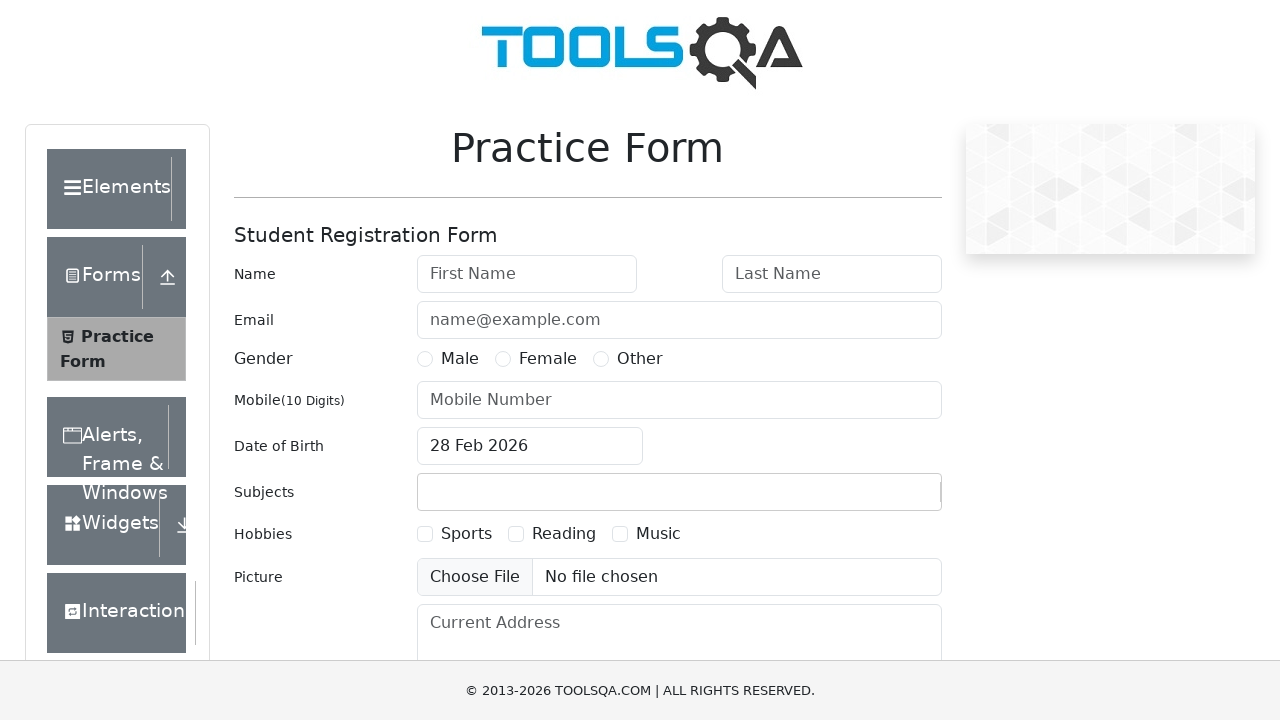